Tests right-click context menu functionality by right-clicking a button, selecting an option from the context menu, and handling an alert

Starting URL: https://swisnl.github.io/jQuery-contextMenu/demo.html

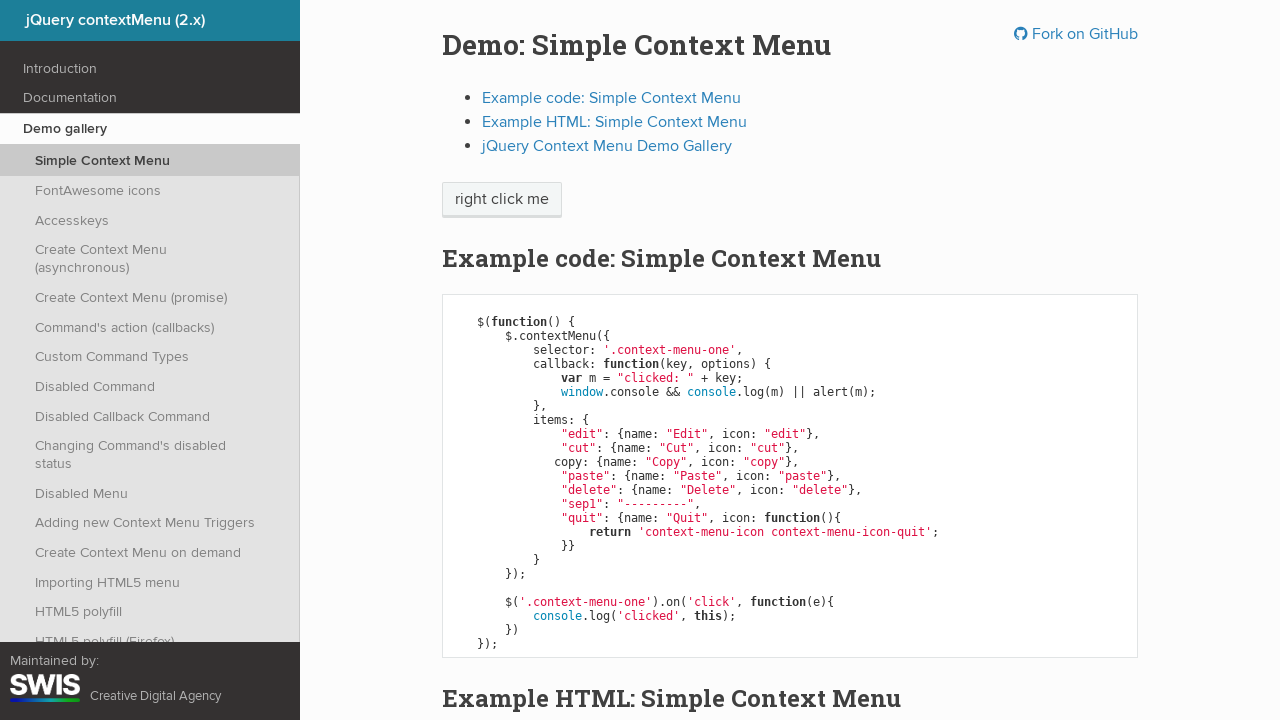

Located the button for right-click testing
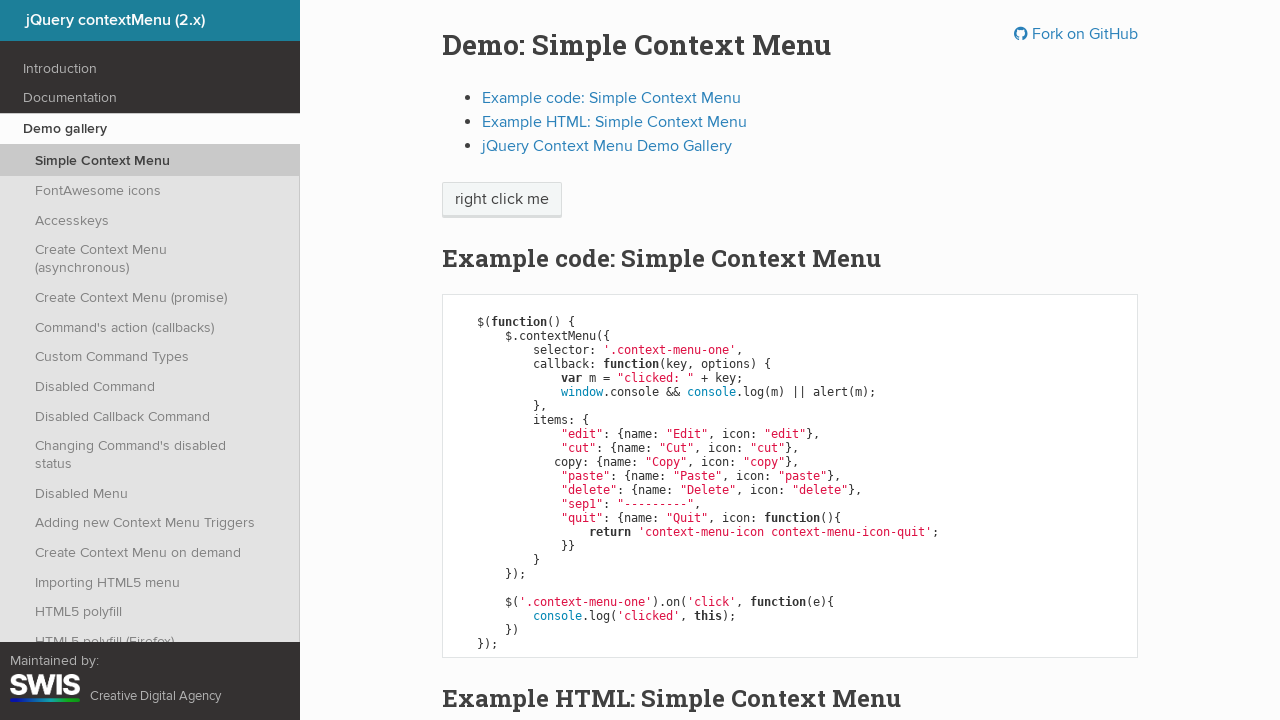

Right-clicked on the context menu button at (502, 200) on span.context-menu-one.btn.btn-neutral
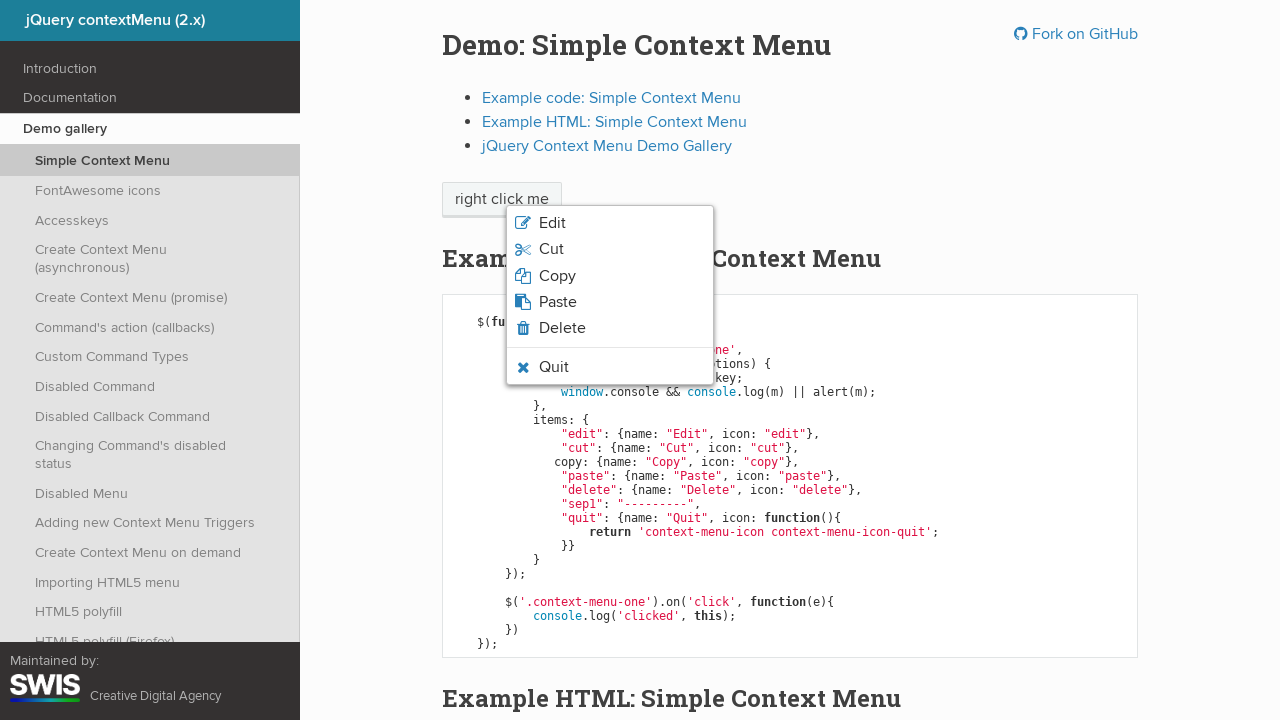

Clicked 'Copy' option from context menu at (610, 276) on li.context-menu-item.context-menu-icon.context-menu-icon-copy
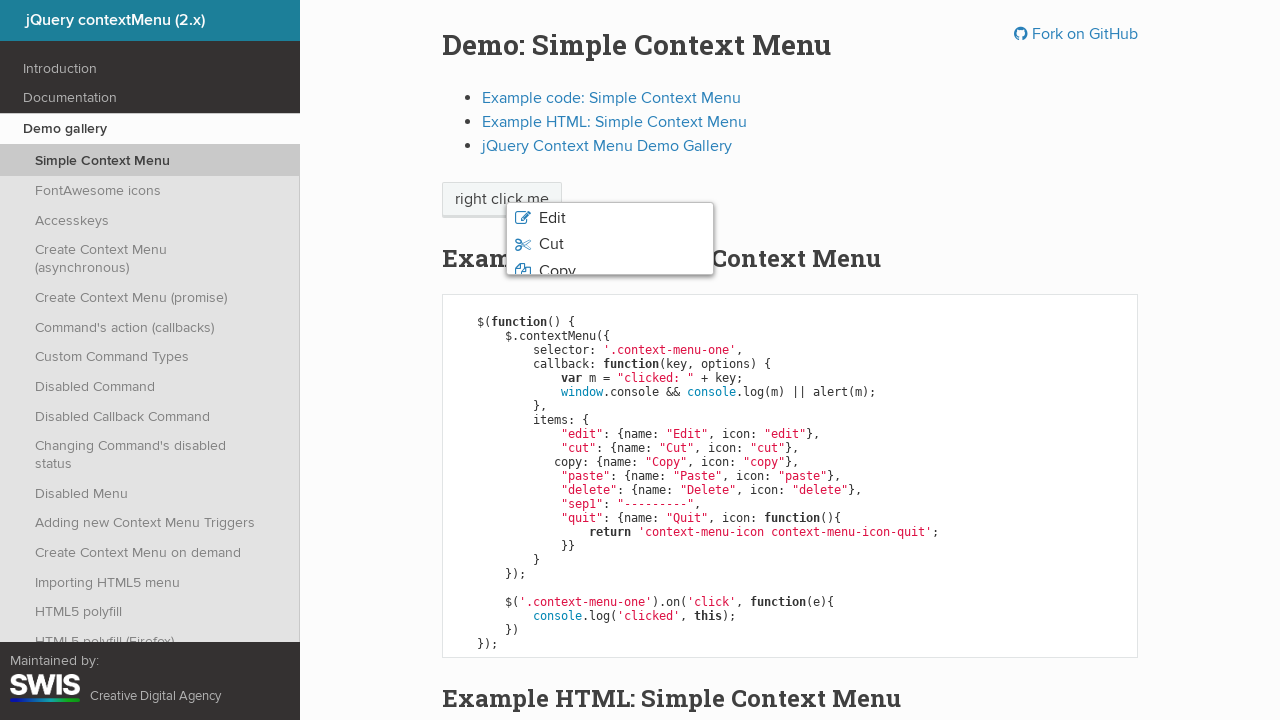

Set up alert handler to accept dialogs
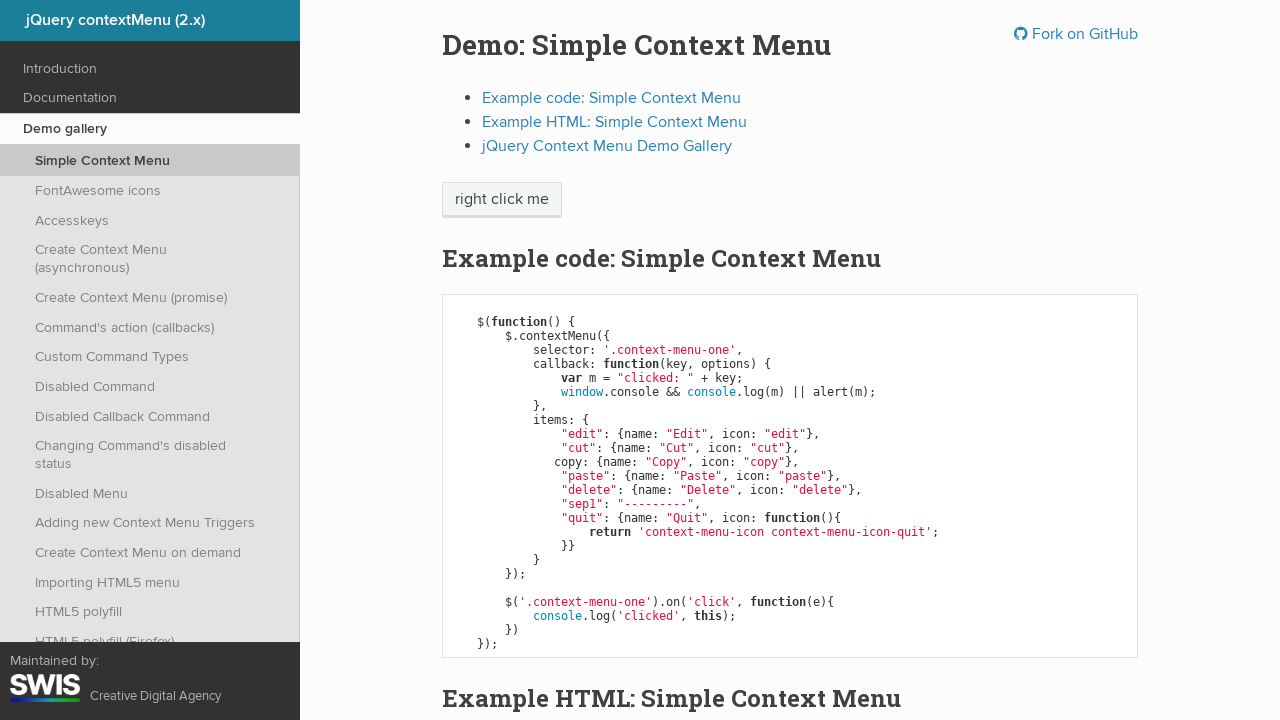

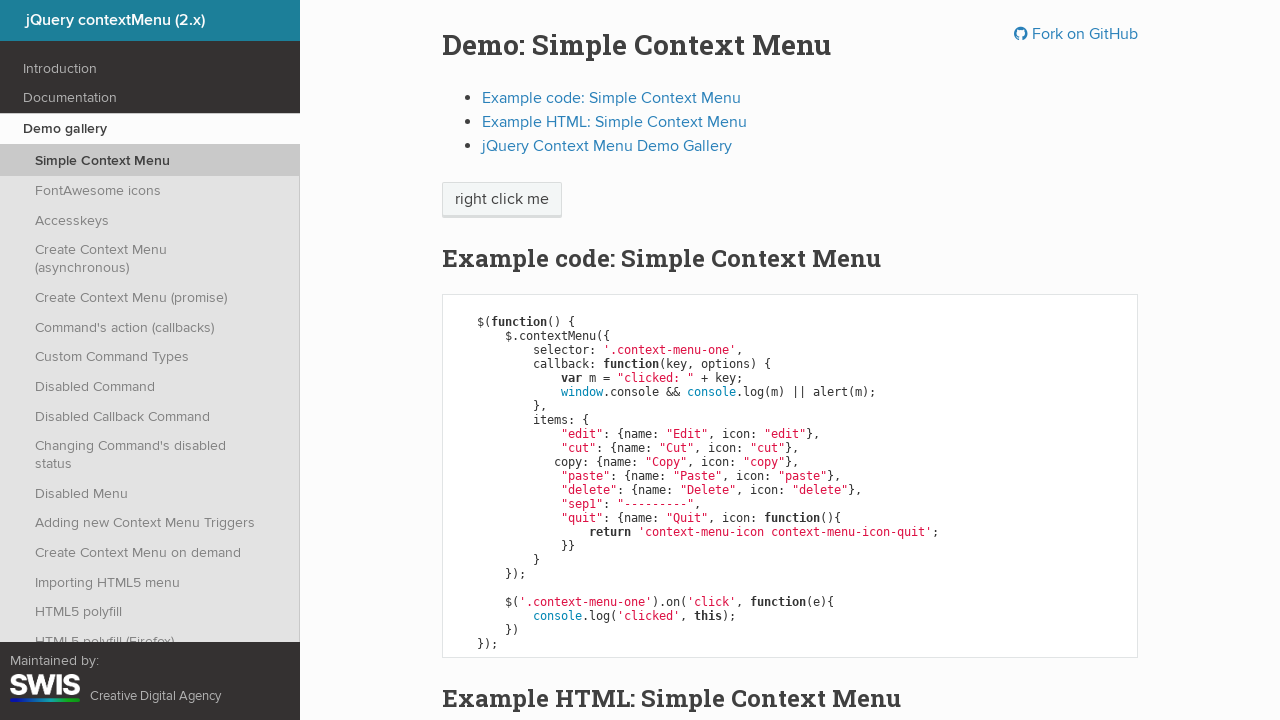